Navigates to the Betway sports betting page and retrieves the page title to verify the page loads correctly.

Starting URL: https://betway.com/pt/sports

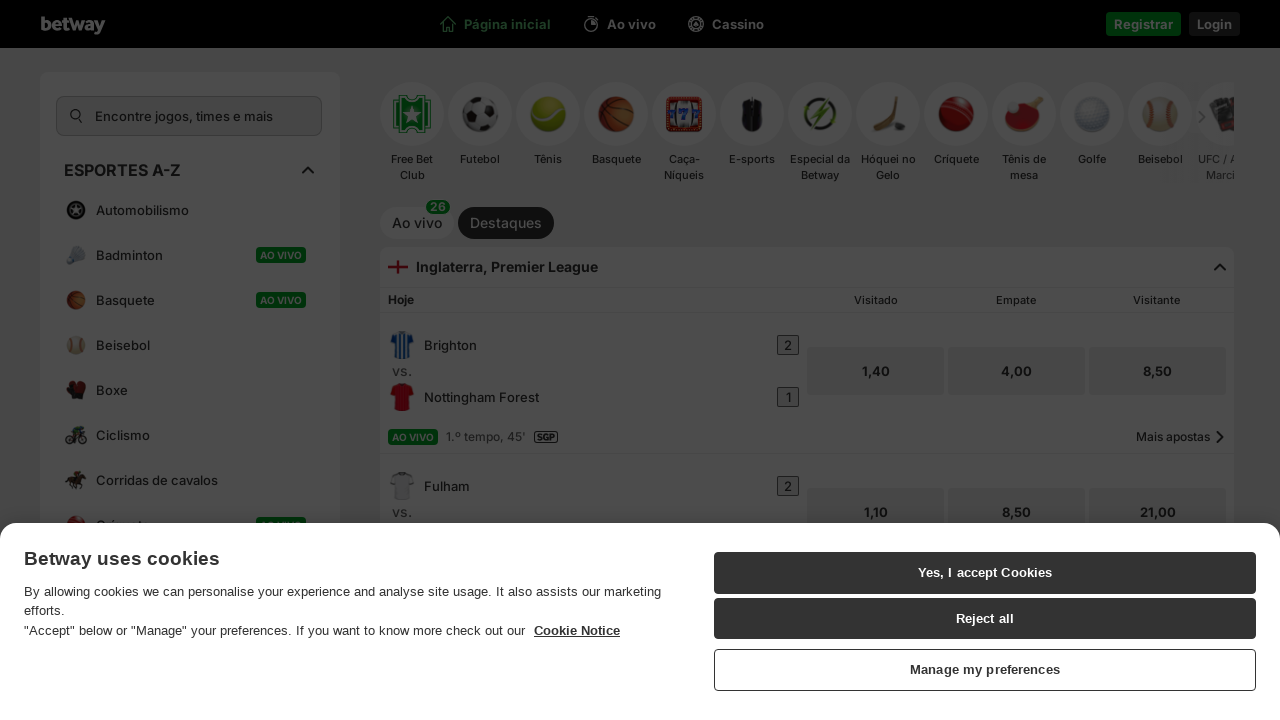

Waited 3 seconds for page initialization
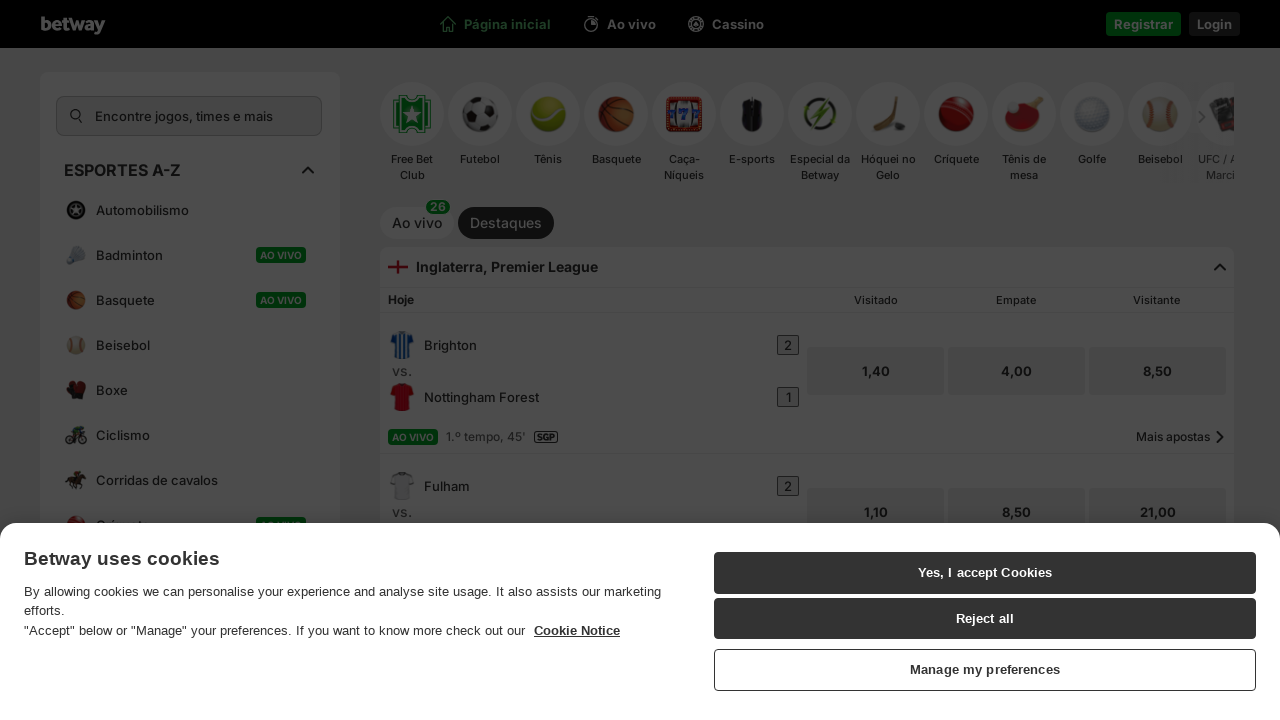

Navigated to Betway sports betting page
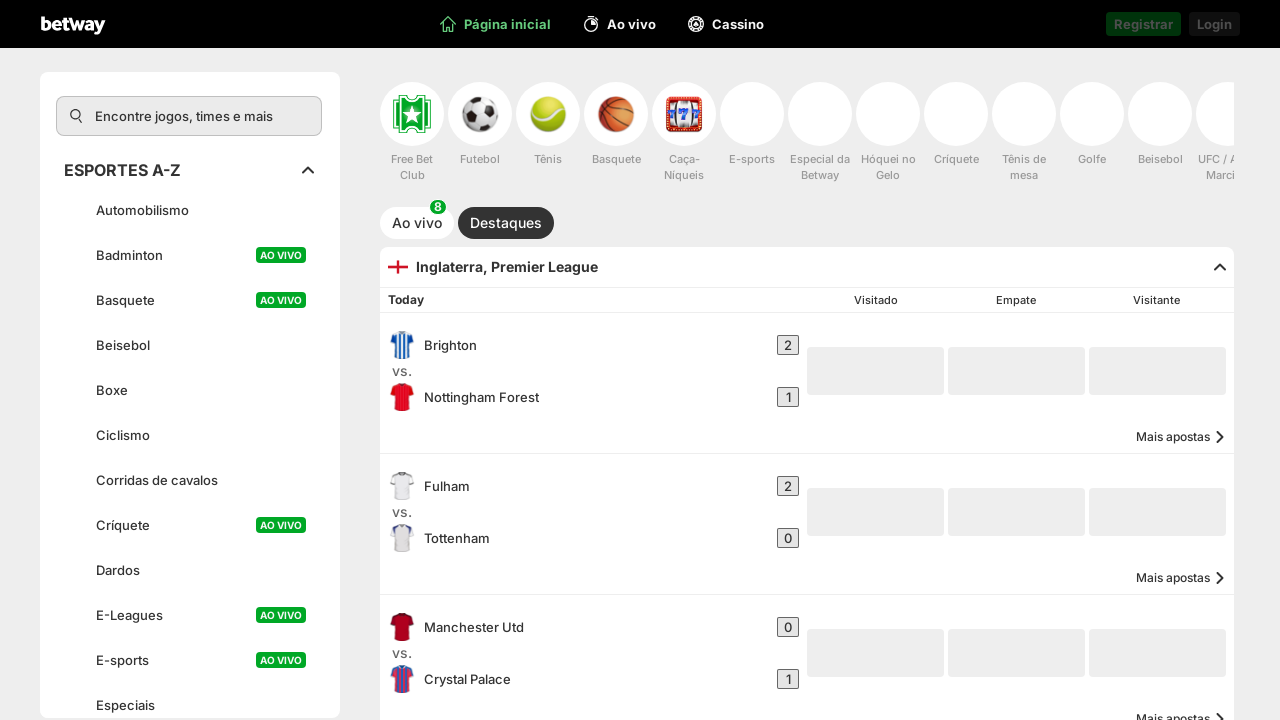

Waited for page DOM to be fully loaded
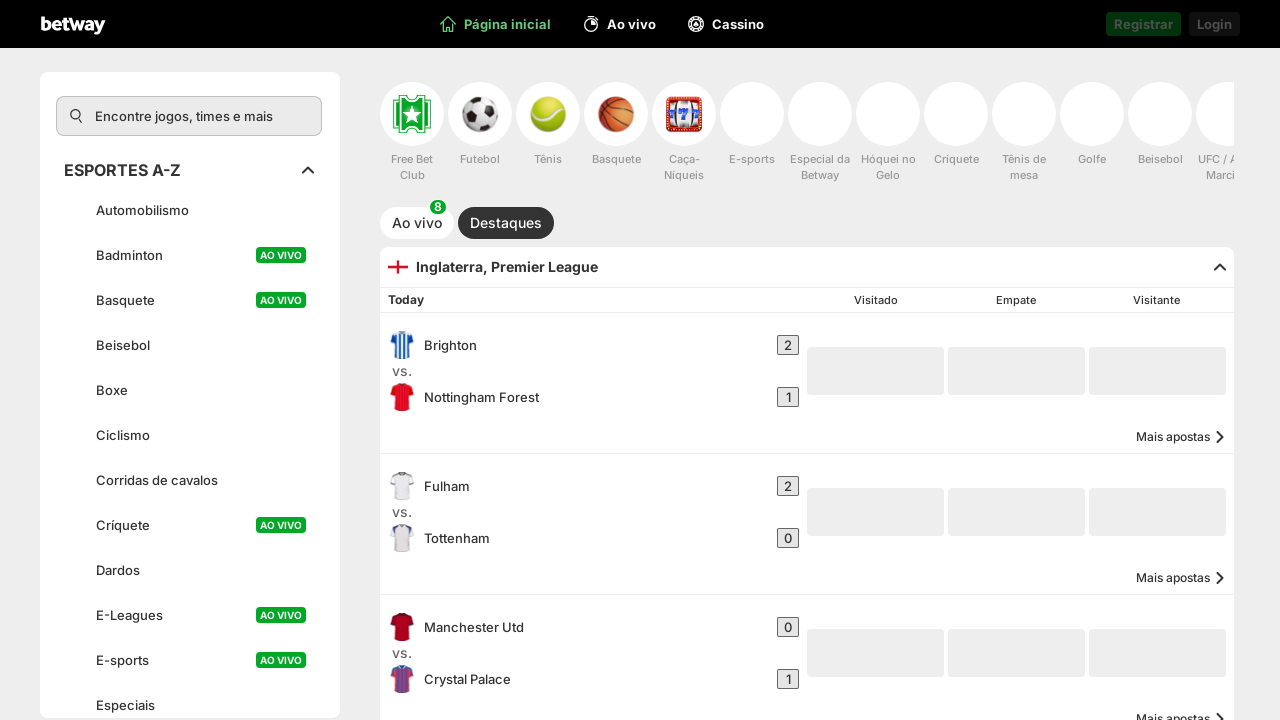

Retrieved page title to verify page loaded correctly
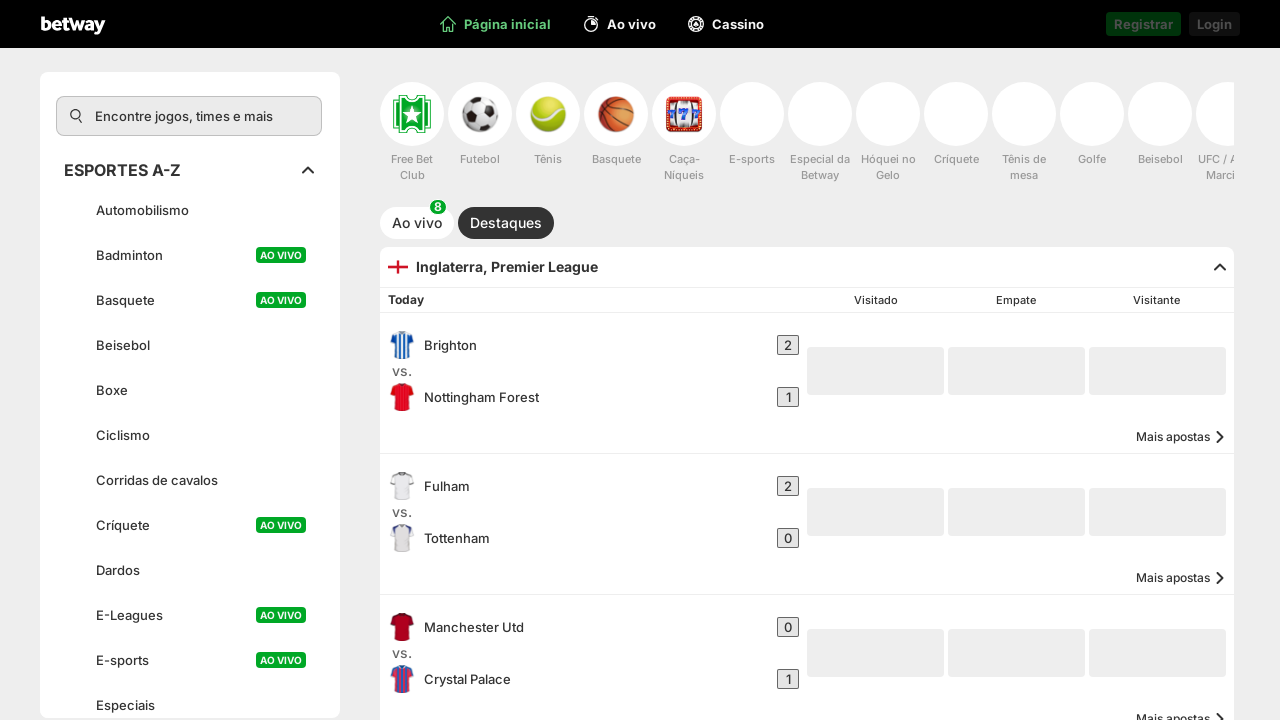

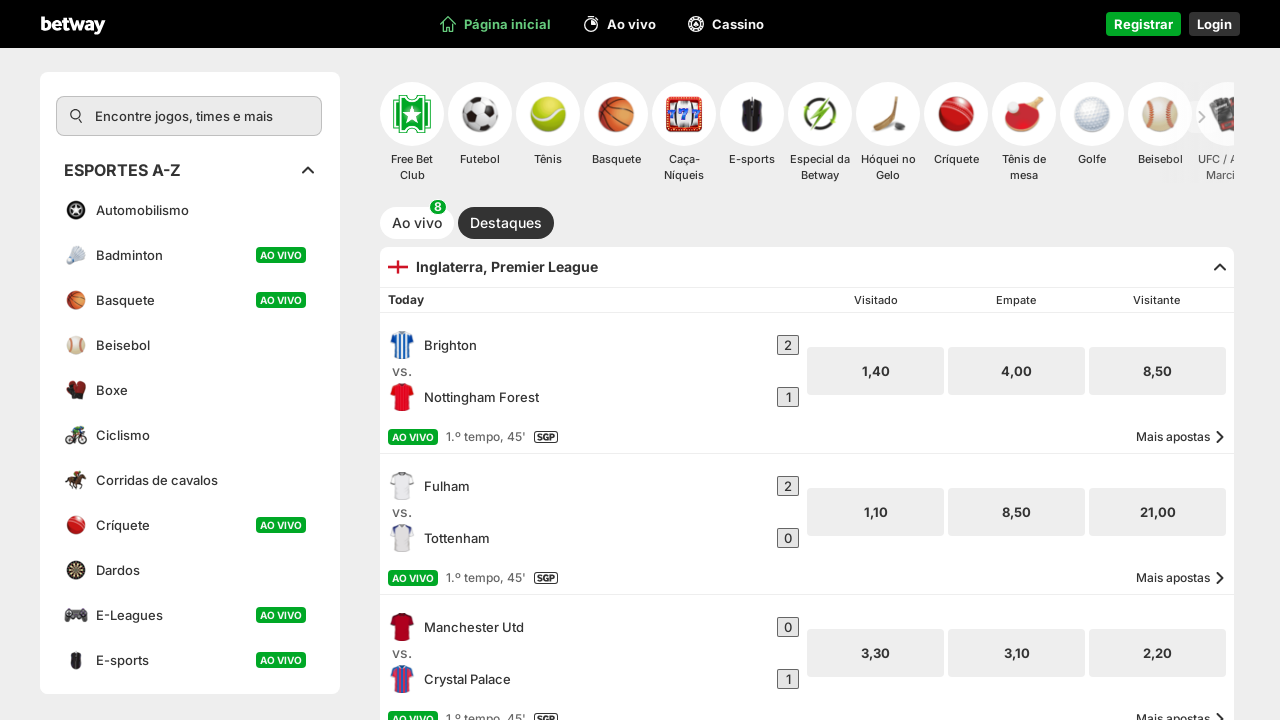